Tests key press functionality by typing a key and verifying the result

Starting URL: https://the-internet.herokuapp.com/key_presses

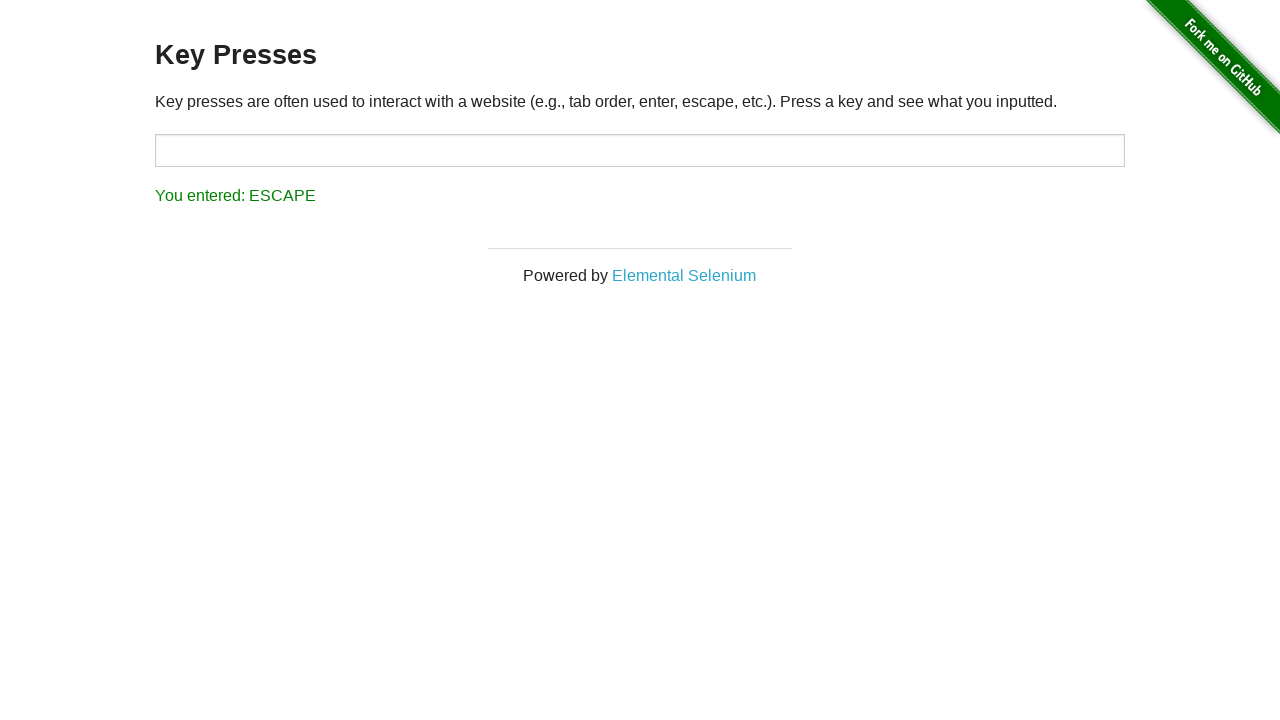

Pressed 'k' key in target input field on #target
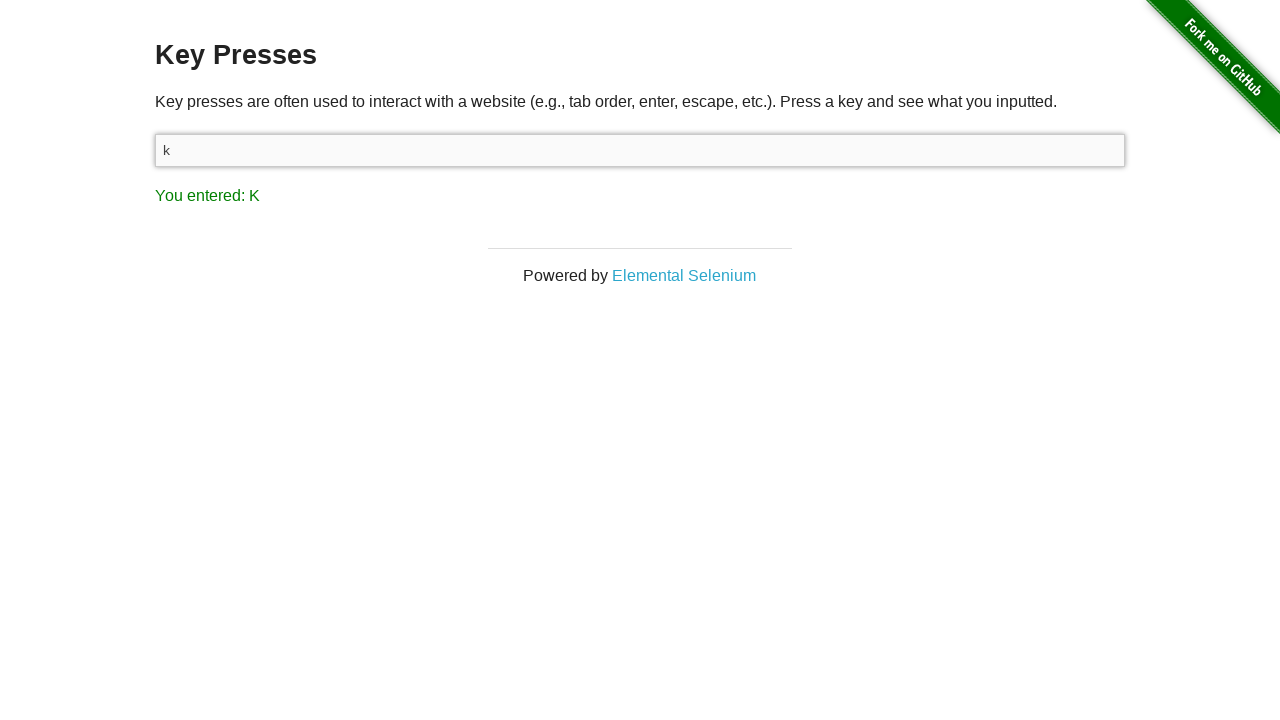

Retrieved result text from result element
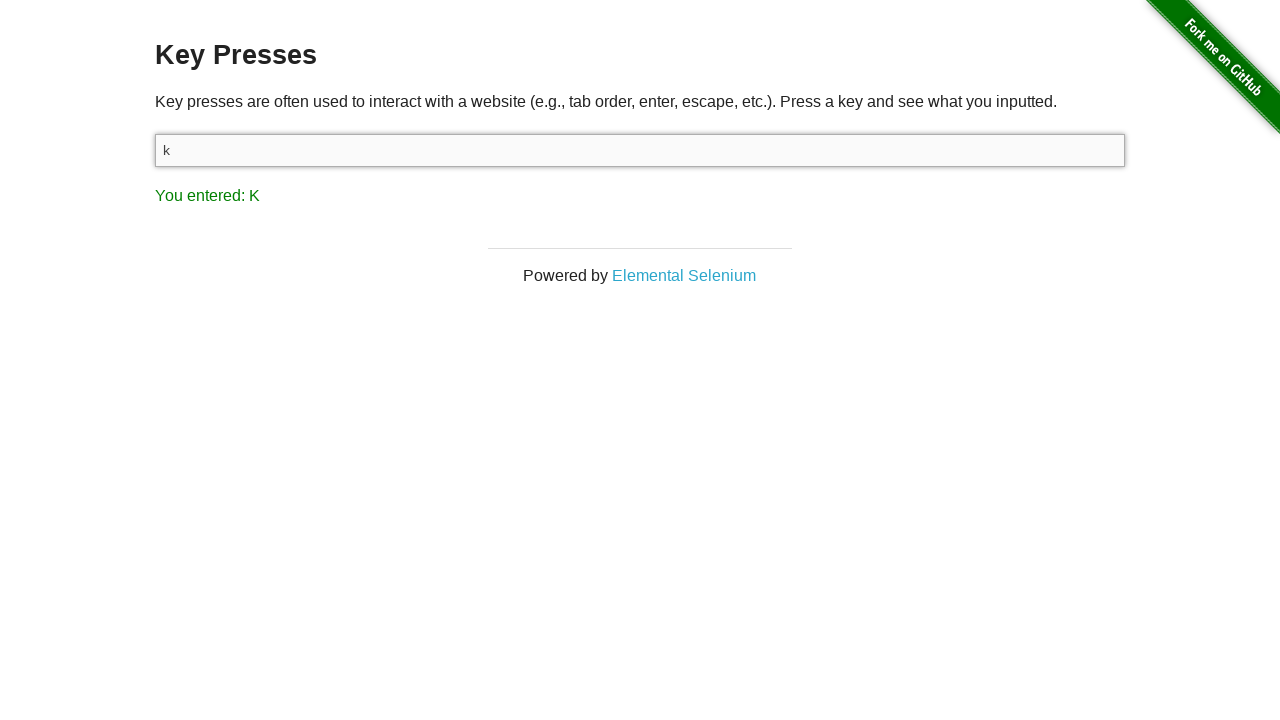

Verified that result text matches 'You entered: K'
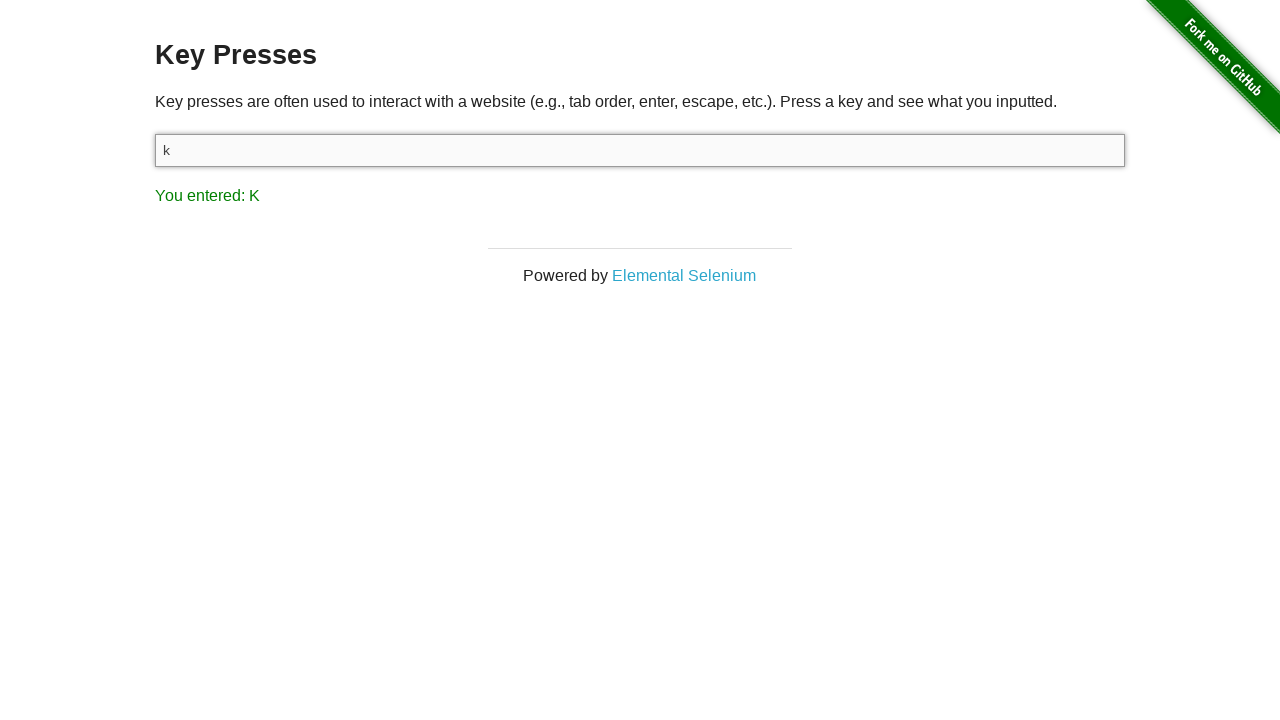

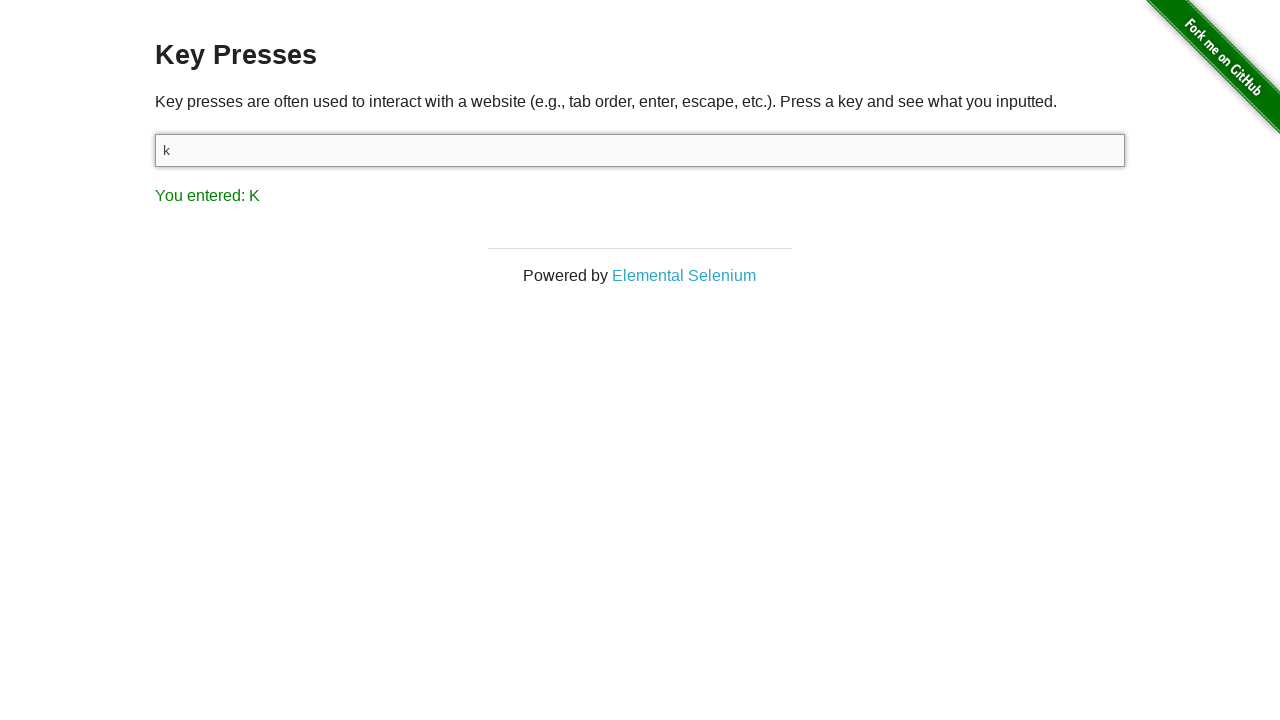